Tests registration form validation by submitting with empty fields and verifying all required field error messages are displayed

Starting URL: https://alada.vn/tai-khoan/dang-ky.html

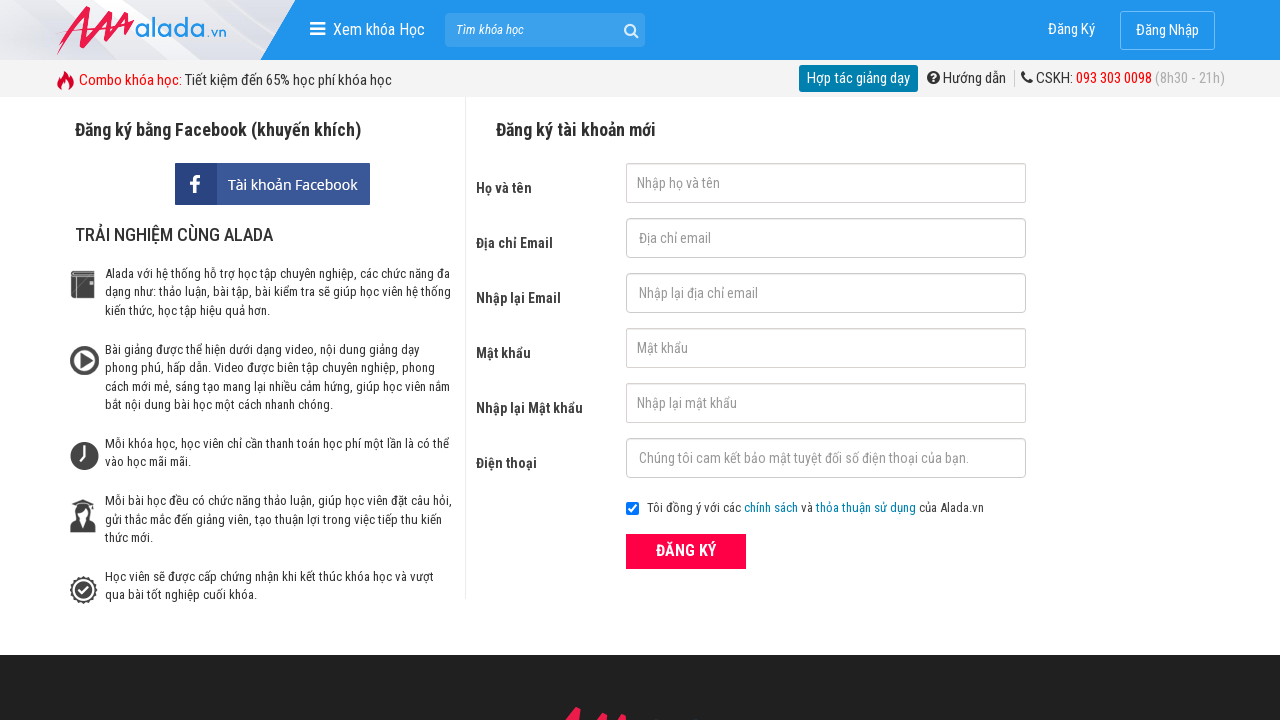

Clicked submit button with empty registration form at (686, 551) on button[type='submit']
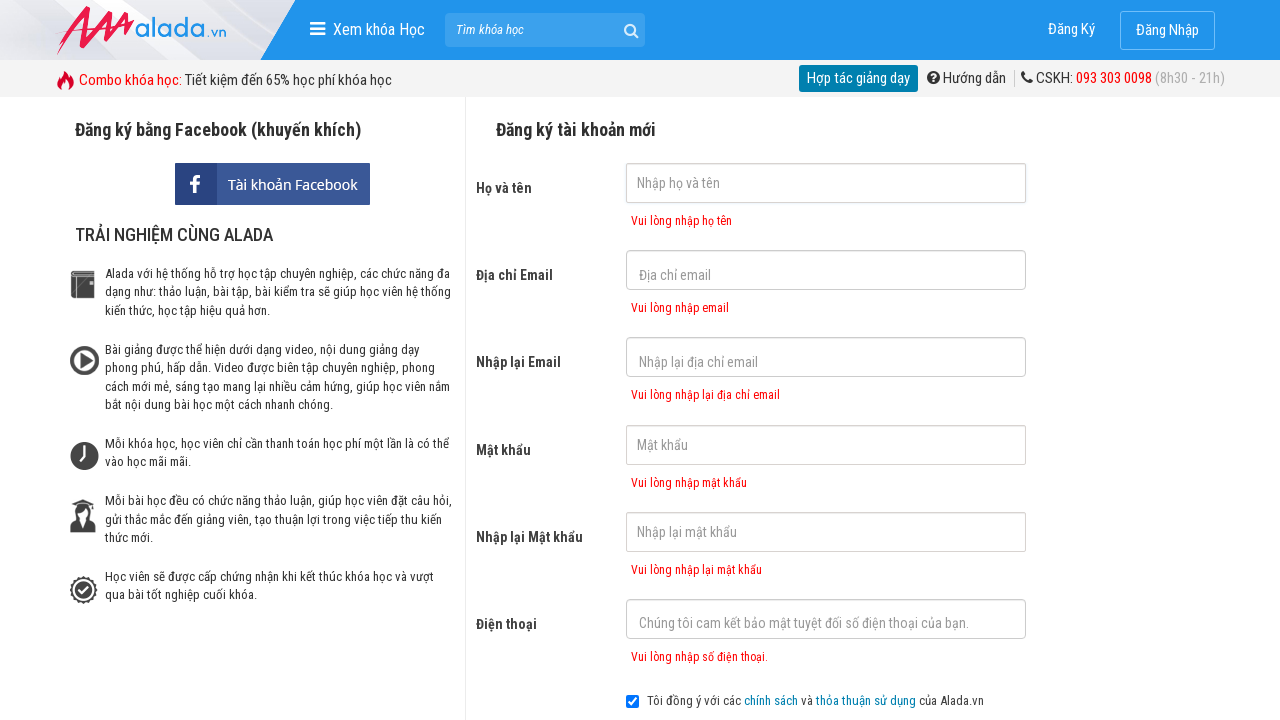

First name error message appeared
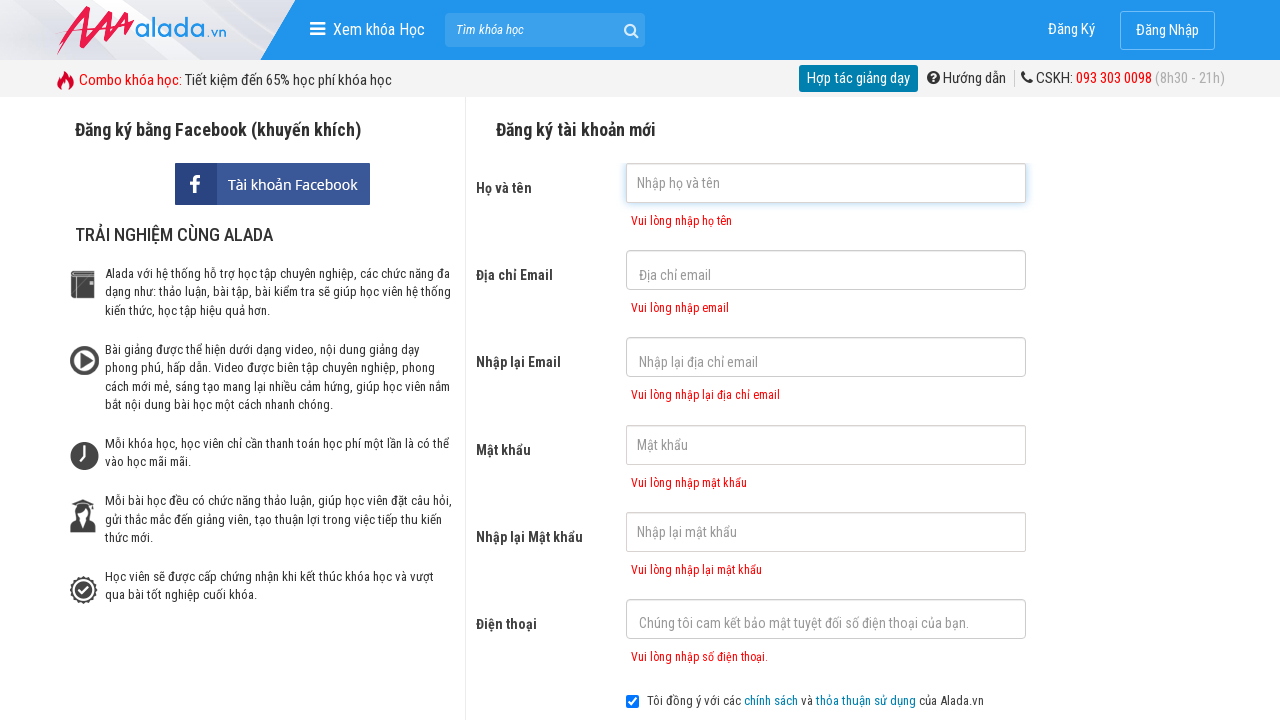

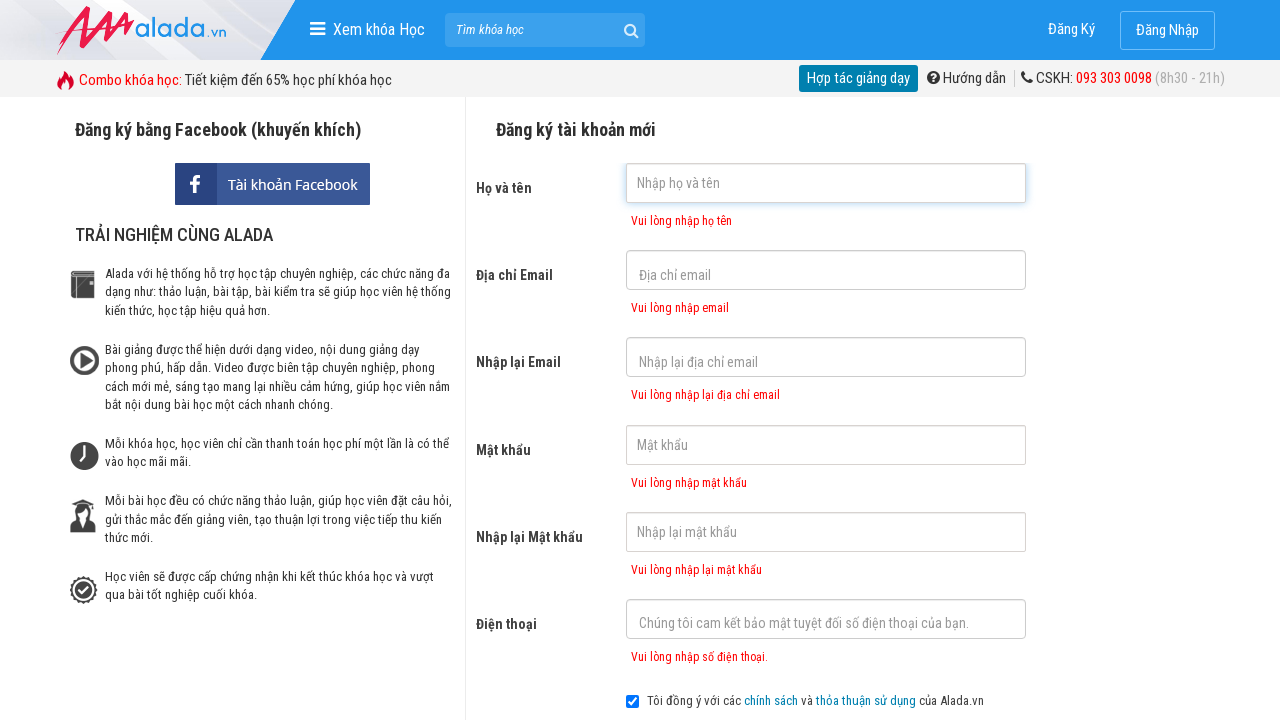